Tests selecting and deselecting checkboxes and radio buttons, verifying their selection state

Starting URL: https://automationfc.github.io/multiple-fields/

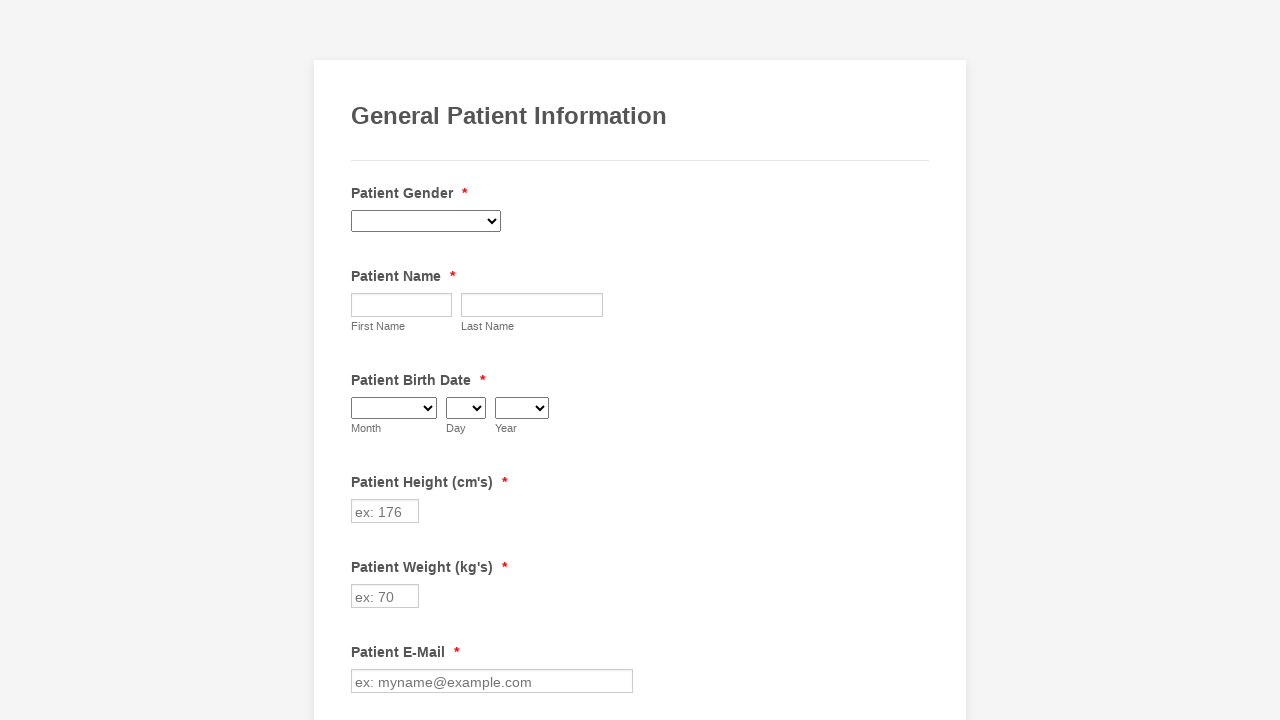

Clicked 'Emotional Disorder' checkbox to select it at (362, 360) on input[value='Emotional Disorder']
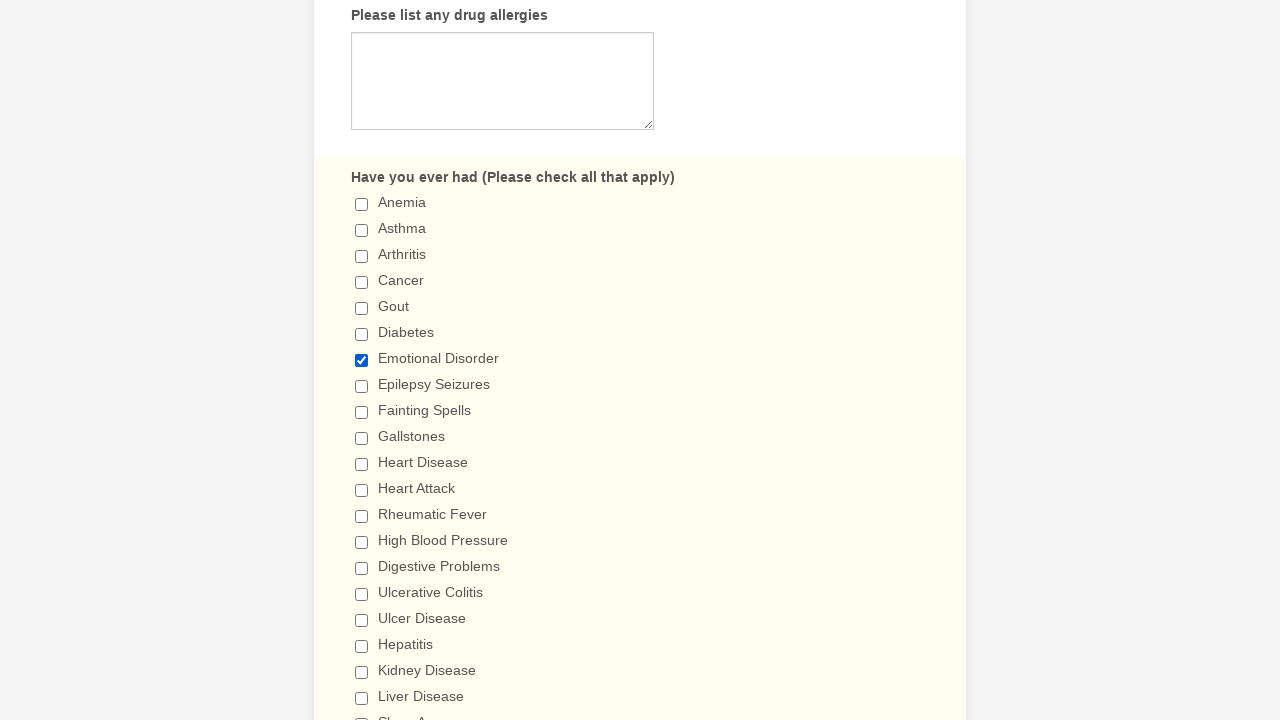

Clicked 'Gout' checkbox to select it at (362, 308) on input[value='Gout']
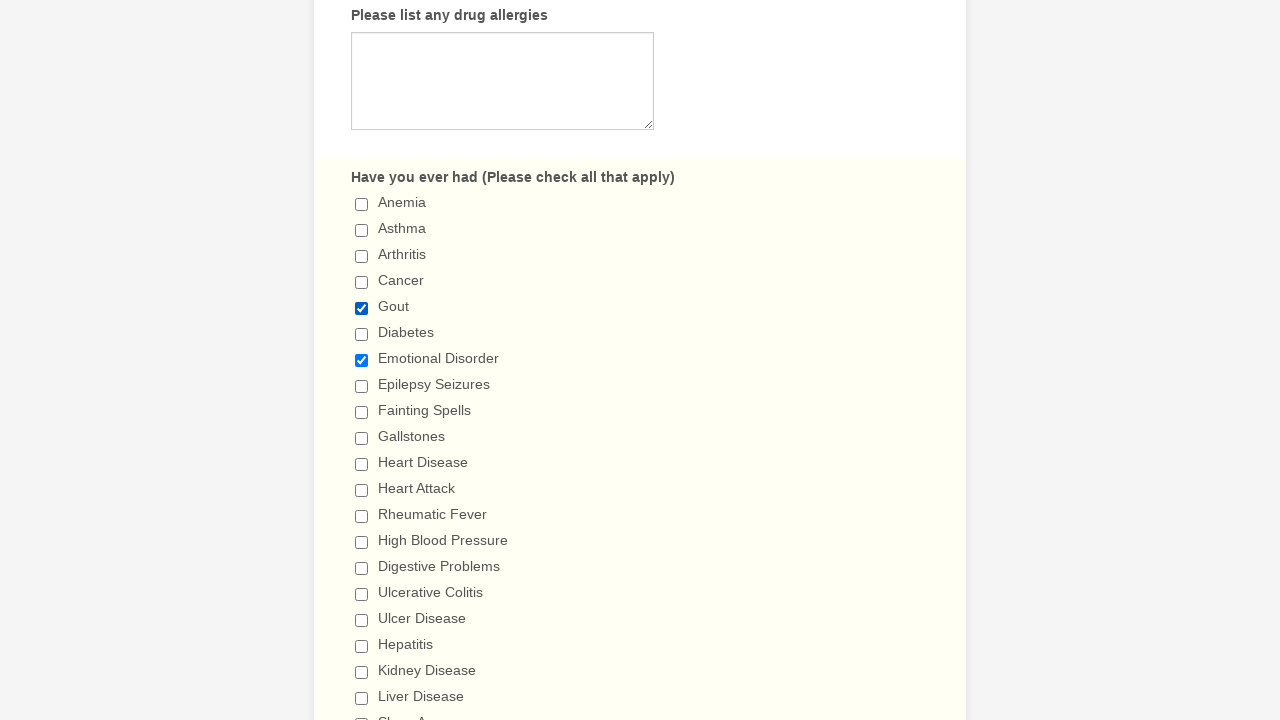

Clicked '5+ days' radio button to select it at (362, 361) on input[value='5+ days']
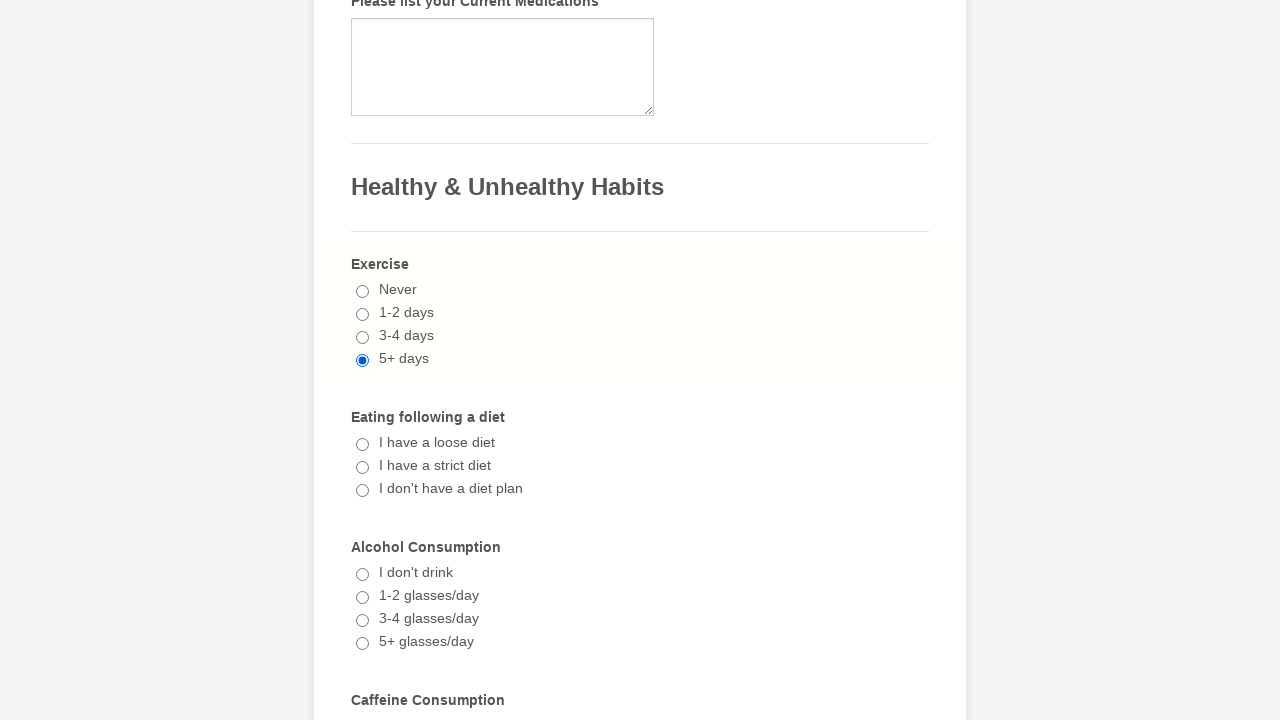

Verified 'Emotional Disorder' checkbox is checked
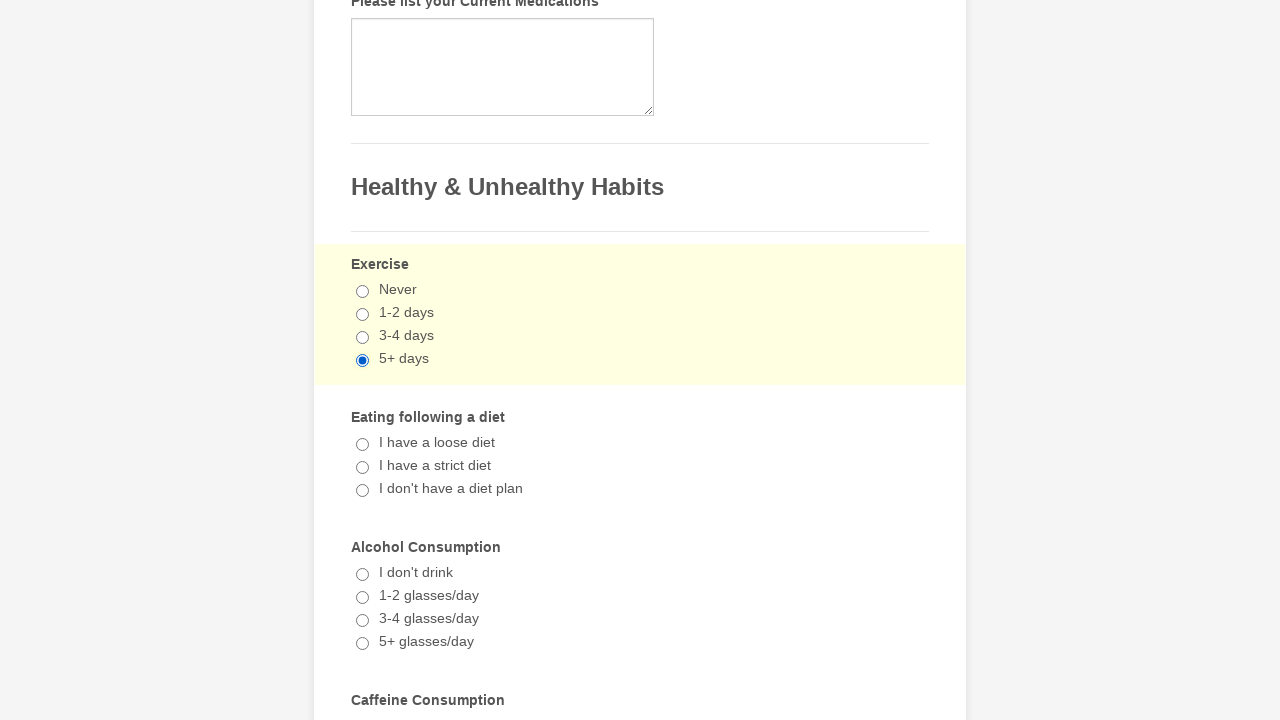

Verified 'Gout' checkbox is checked
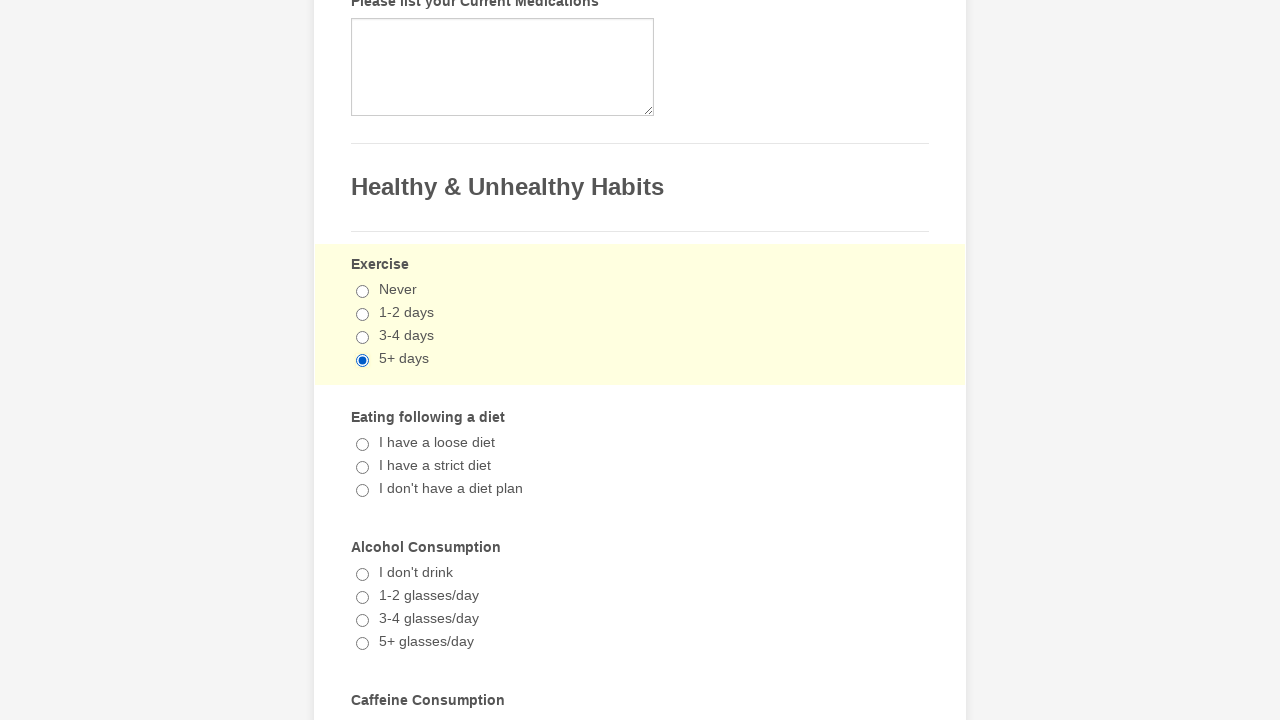

Verified '5+ days' radio button is checked
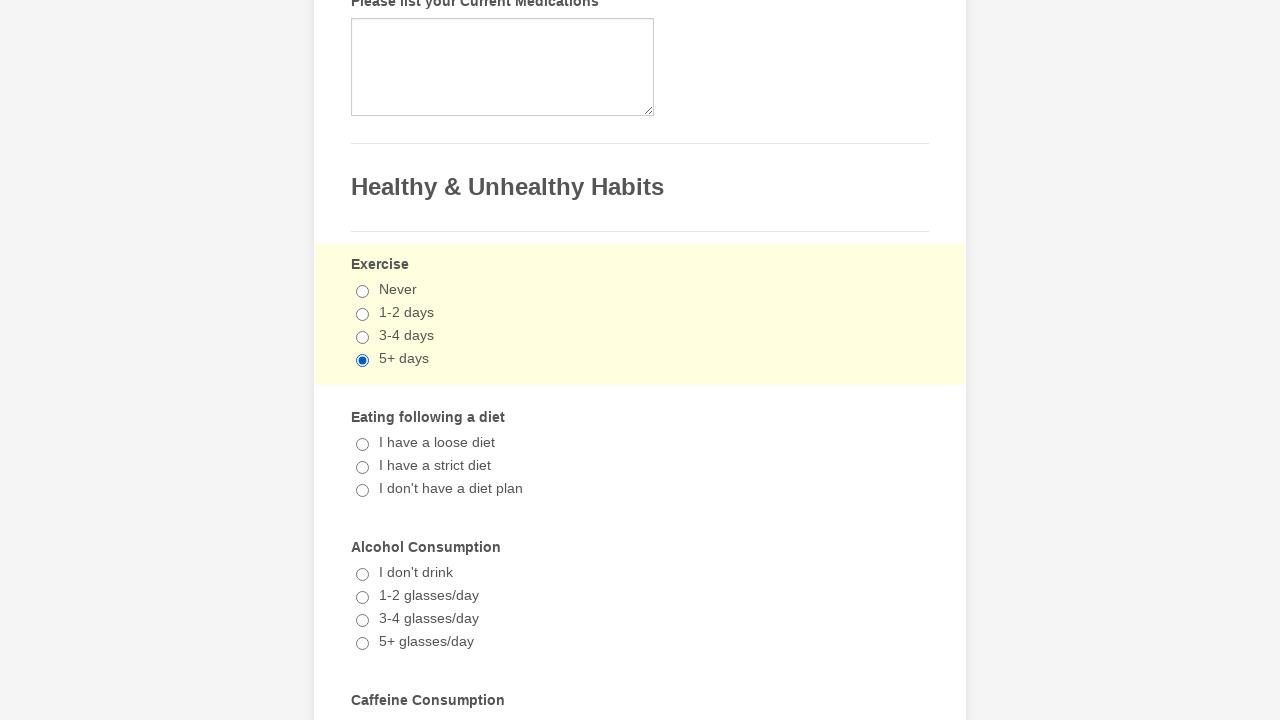

Clicked 'Emotional Disorder' checkbox to uncheck it at (362, 360) on input[value='Emotional Disorder']
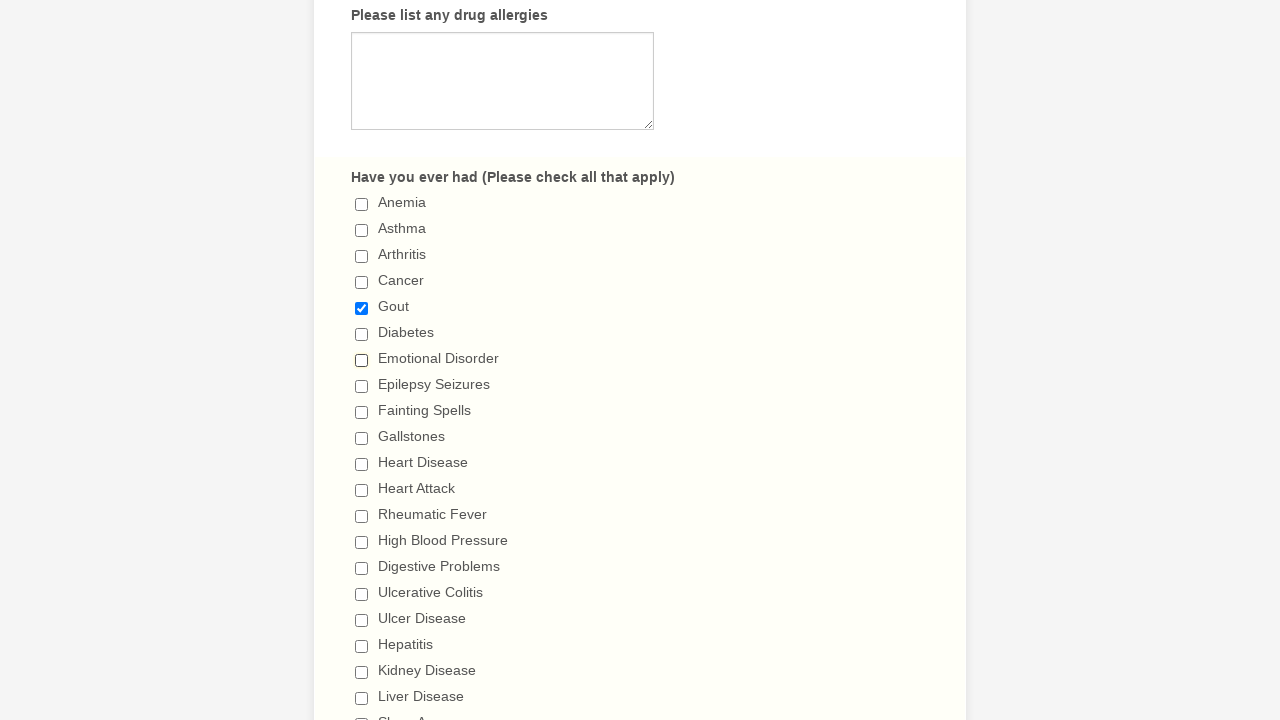

Clicked 'Gout' checkbox to uncheck it at (362, 308) on input[value='Gout']
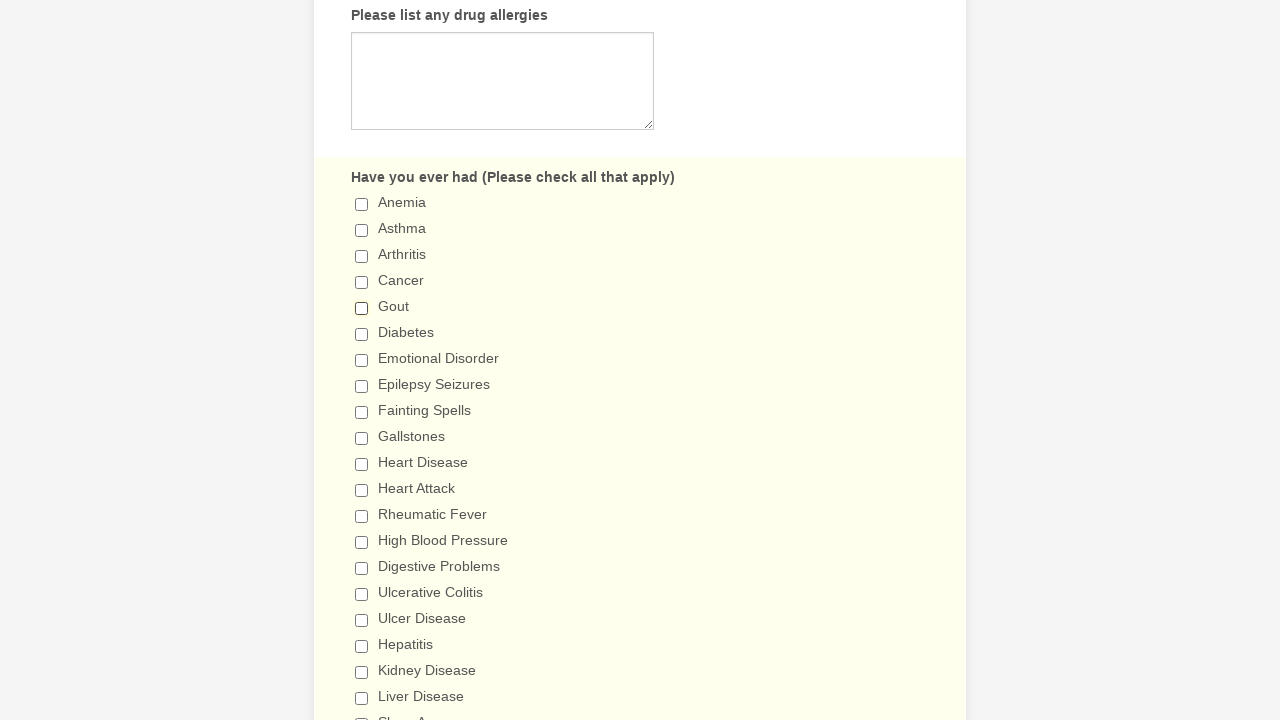

Clicked '5+ days' radio button (remains selected as radio buttons cannot be unchecked) at (362, 361) on input[value='5+ days']
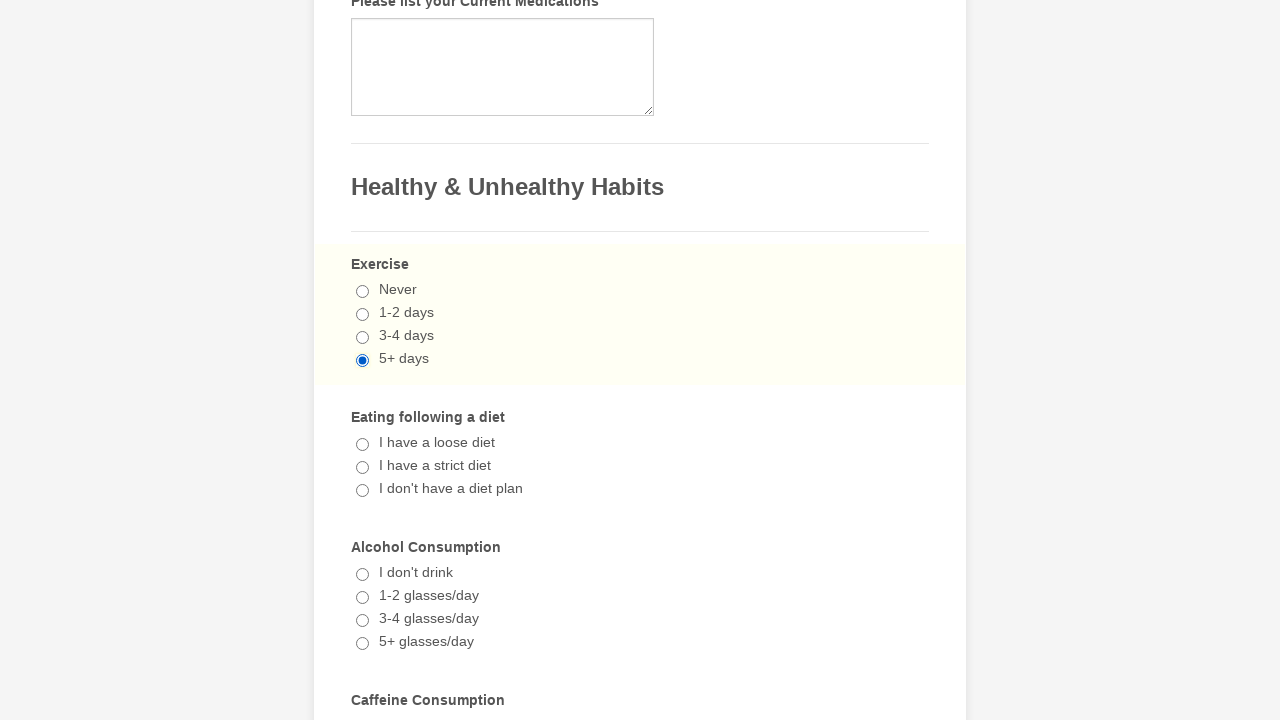

Verified 'Emotional Disorder' checkbox is unchecked
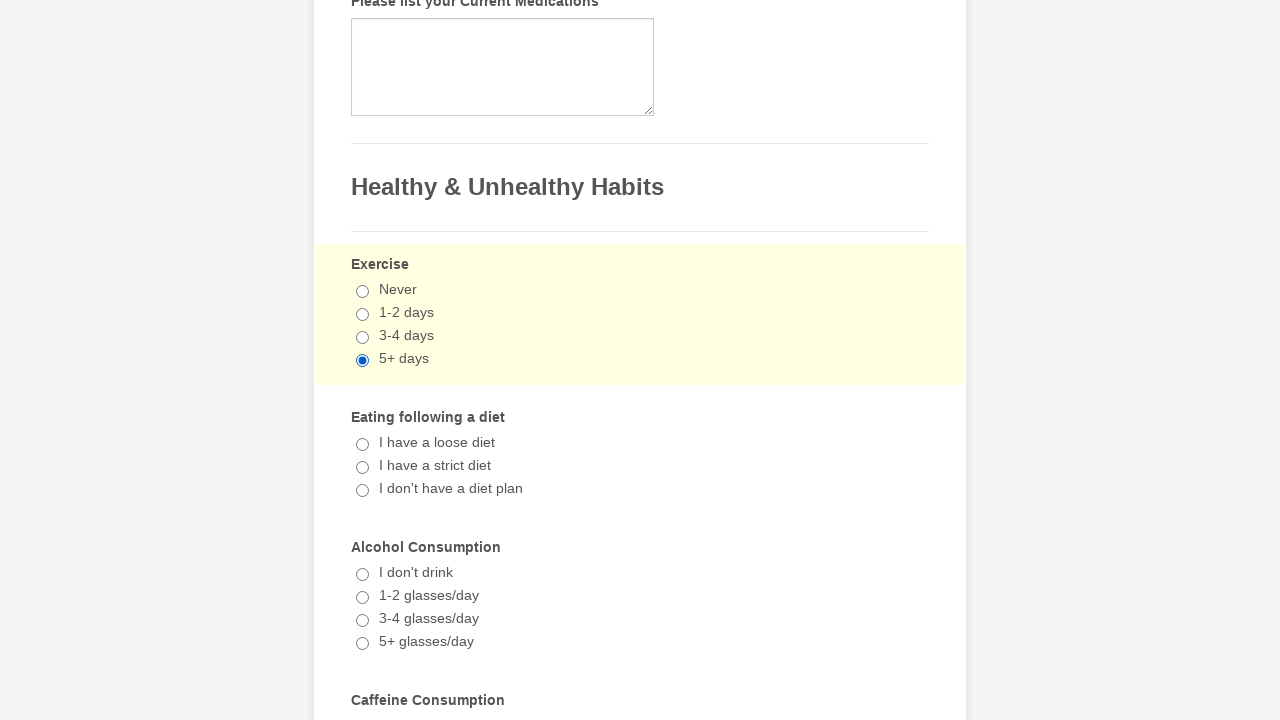

Verified 'Gout' checkbox is unchecked
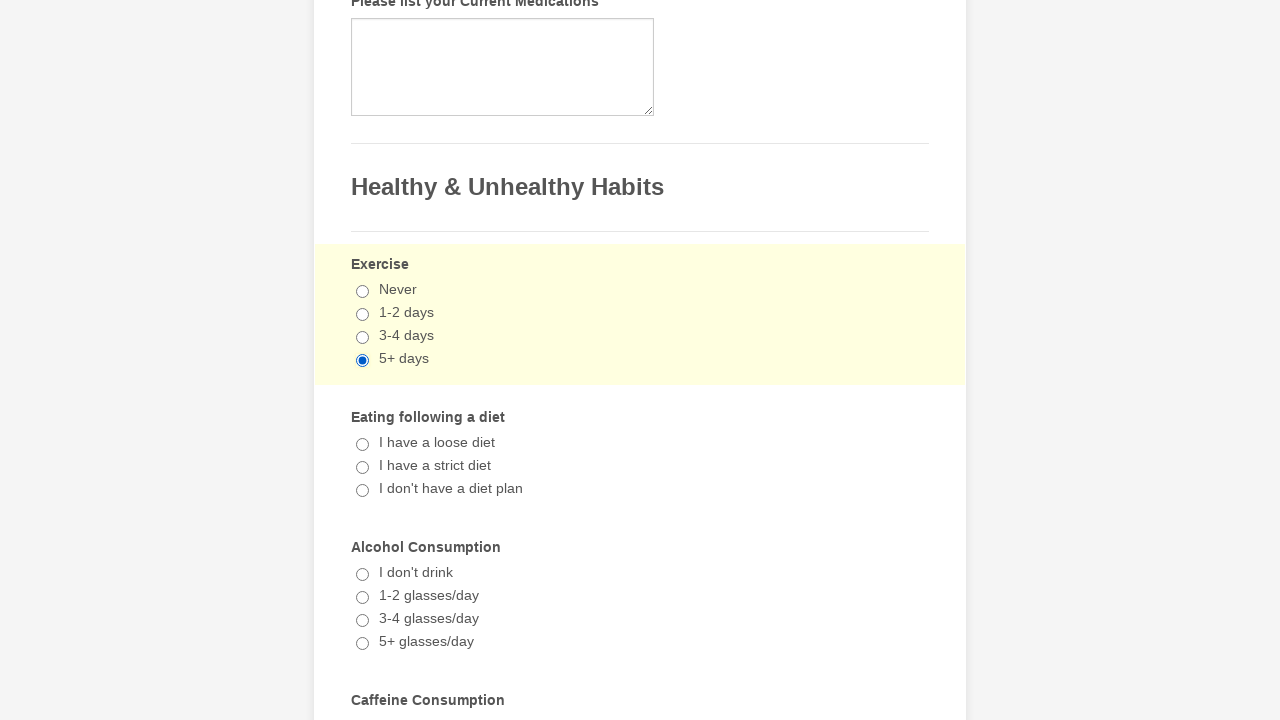

Verified '5+ days' radio button remains checked
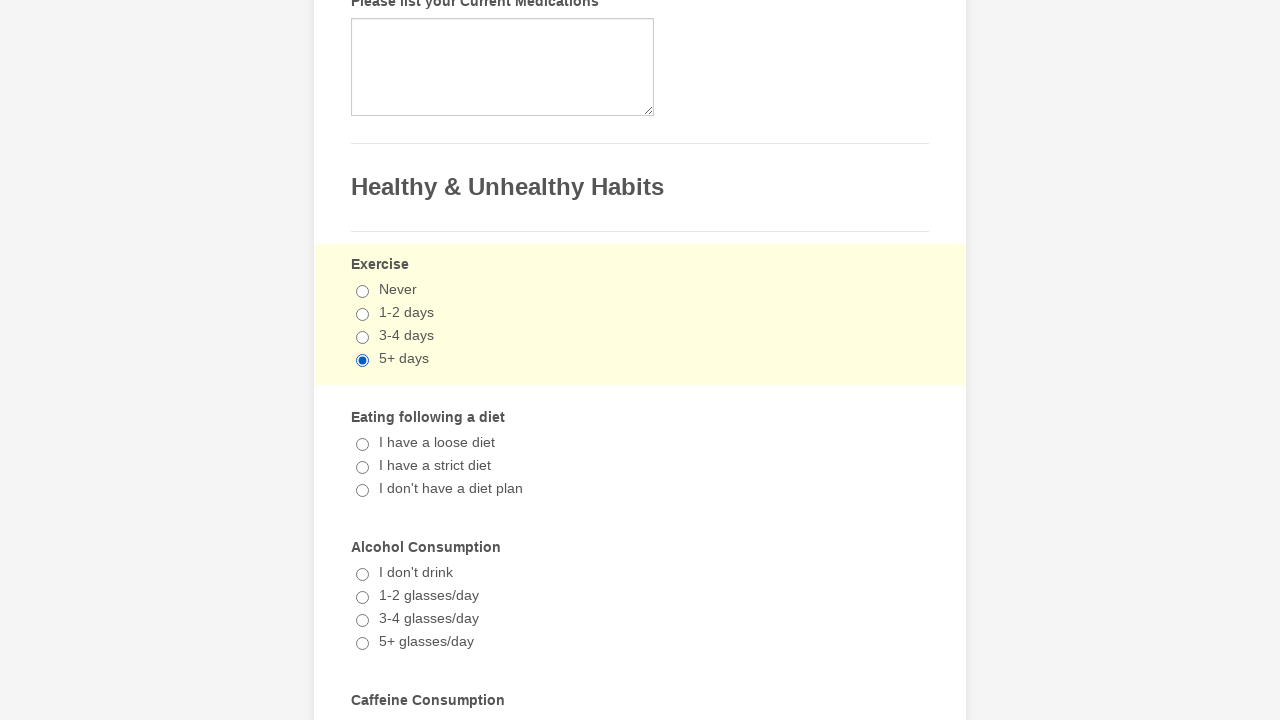

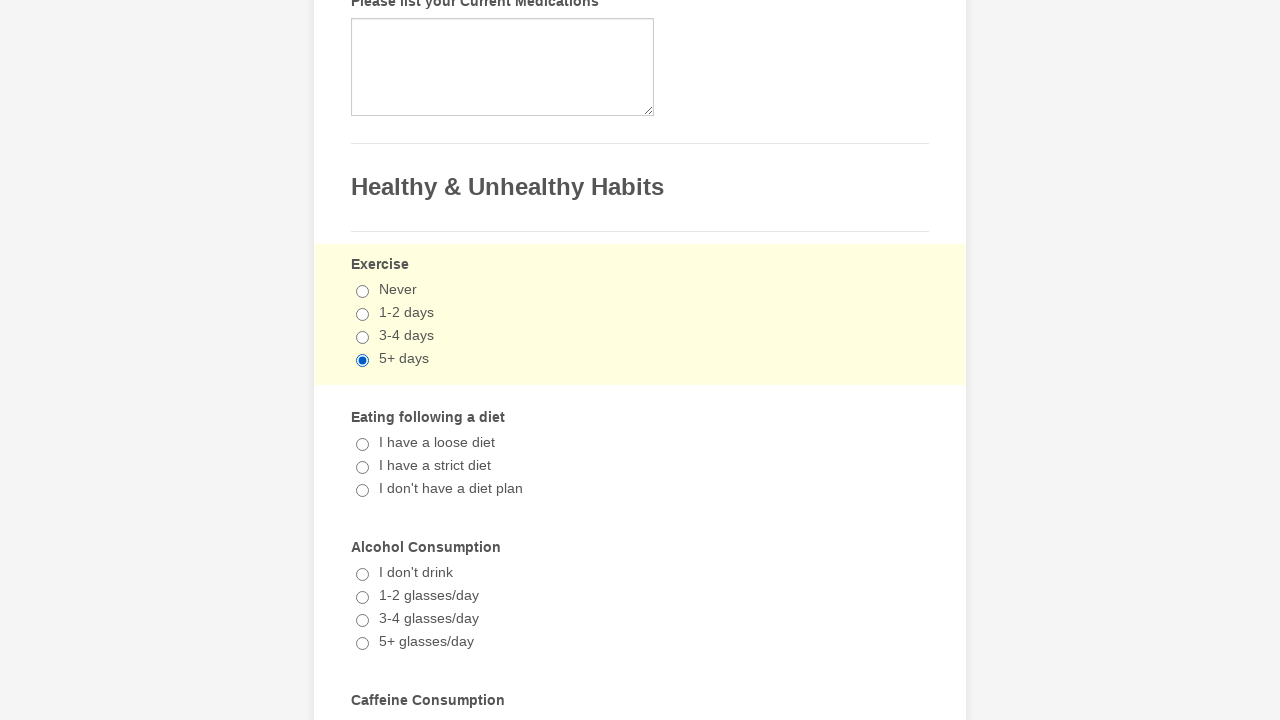